Navigates to Flipkart homepage and retrieves page title, current URL, and page source for verification purposes

Starting URL: https://www.flipkart.com/

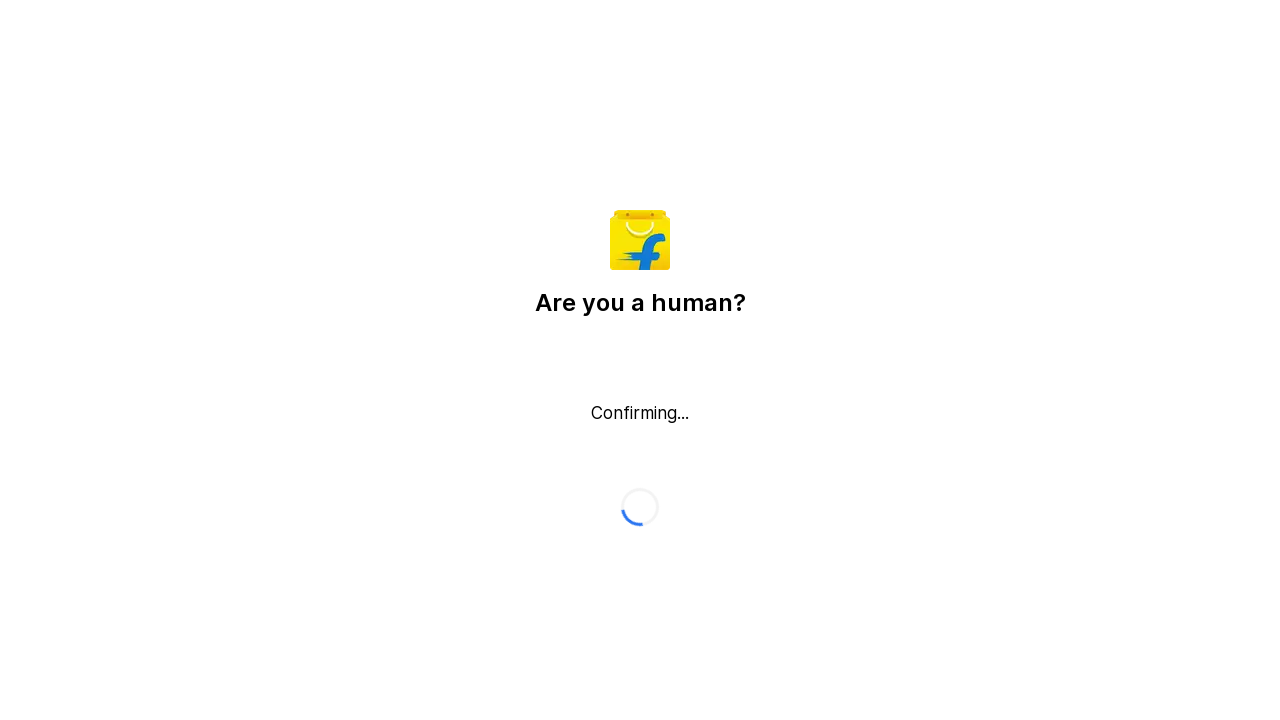

Waited for page to load completely (domcontentloaded state)
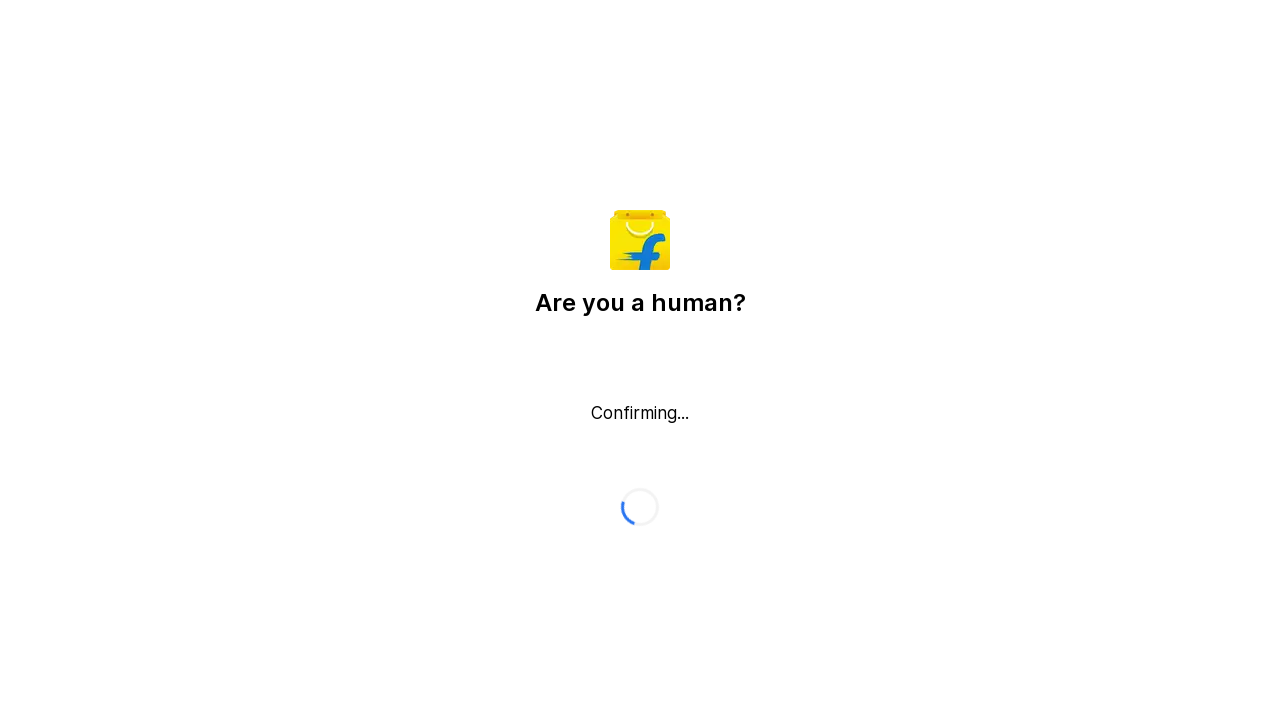

Retrieved page title: 'Flipkart reCAPTCHA'
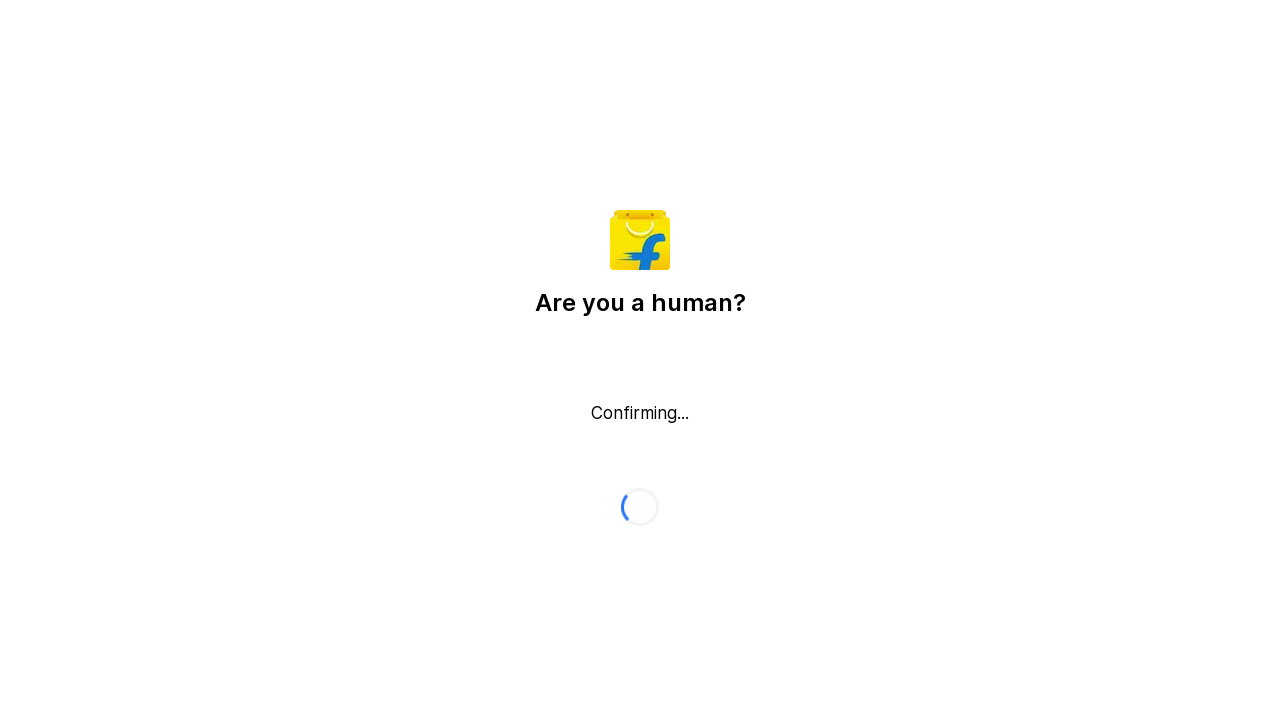

Retrieved current URL: 'https://www.flipkart.com/'
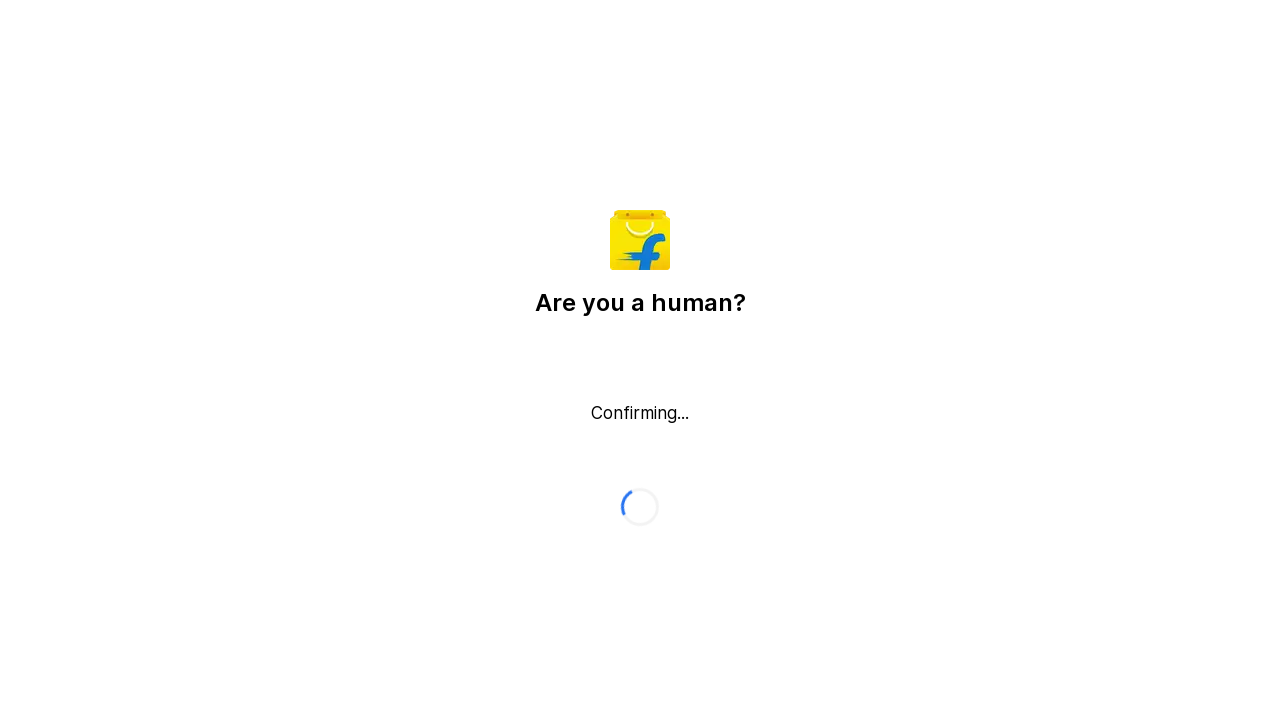

Verified page body element is present
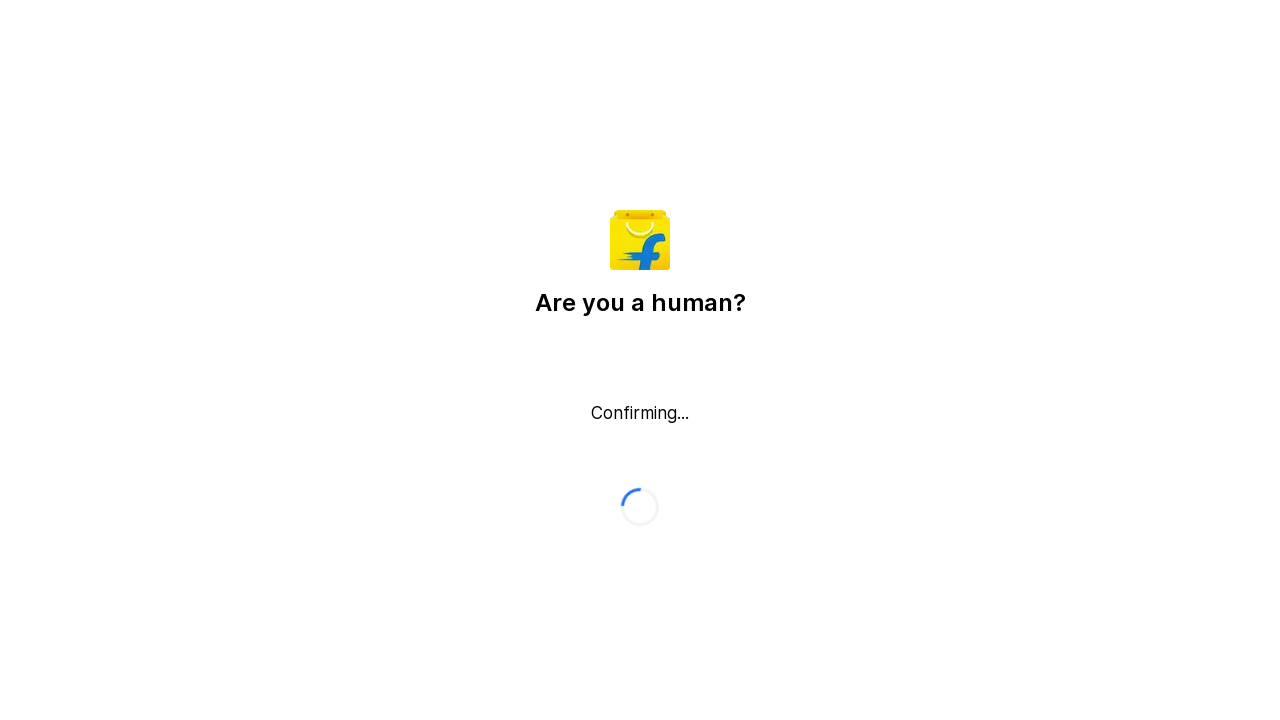

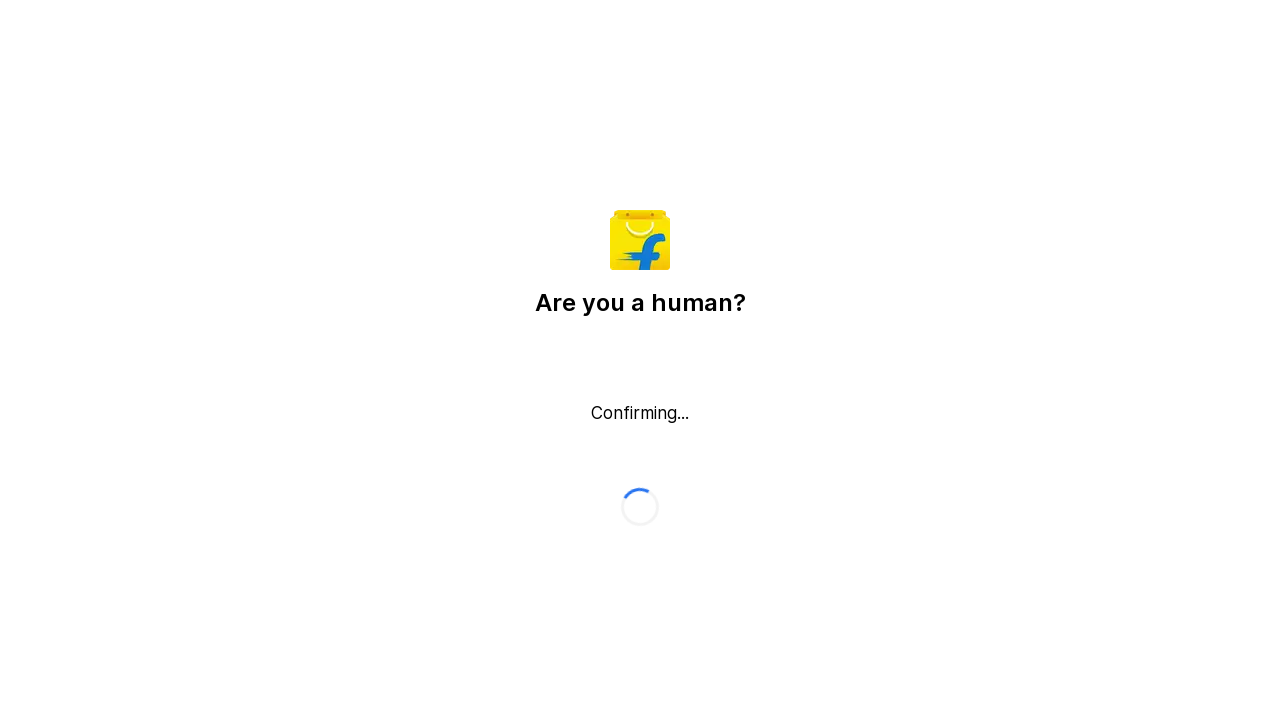